Tests radio button functionality by selecting Option 3, then Option 1, and verifying that only one radio button can be selected at a time with correct result message.

Starting URL: https://kristinek.github.io/site/examples/actions

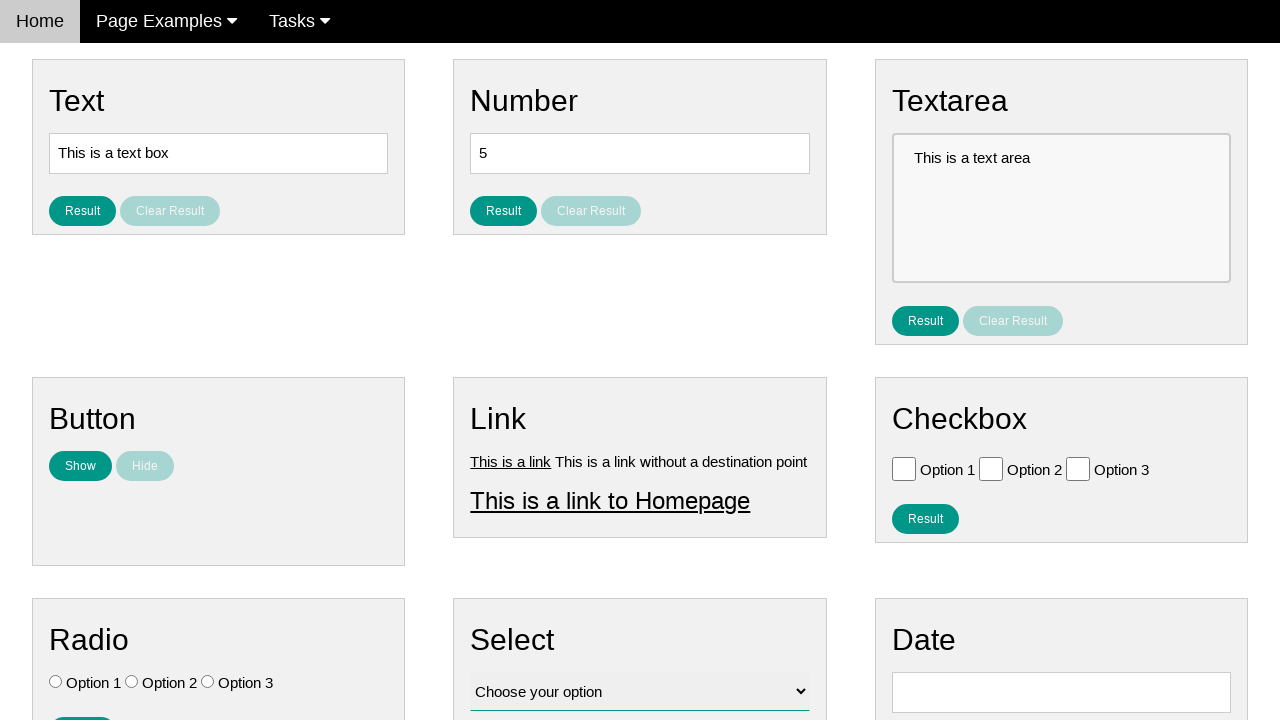

Located all radio buttons on the page
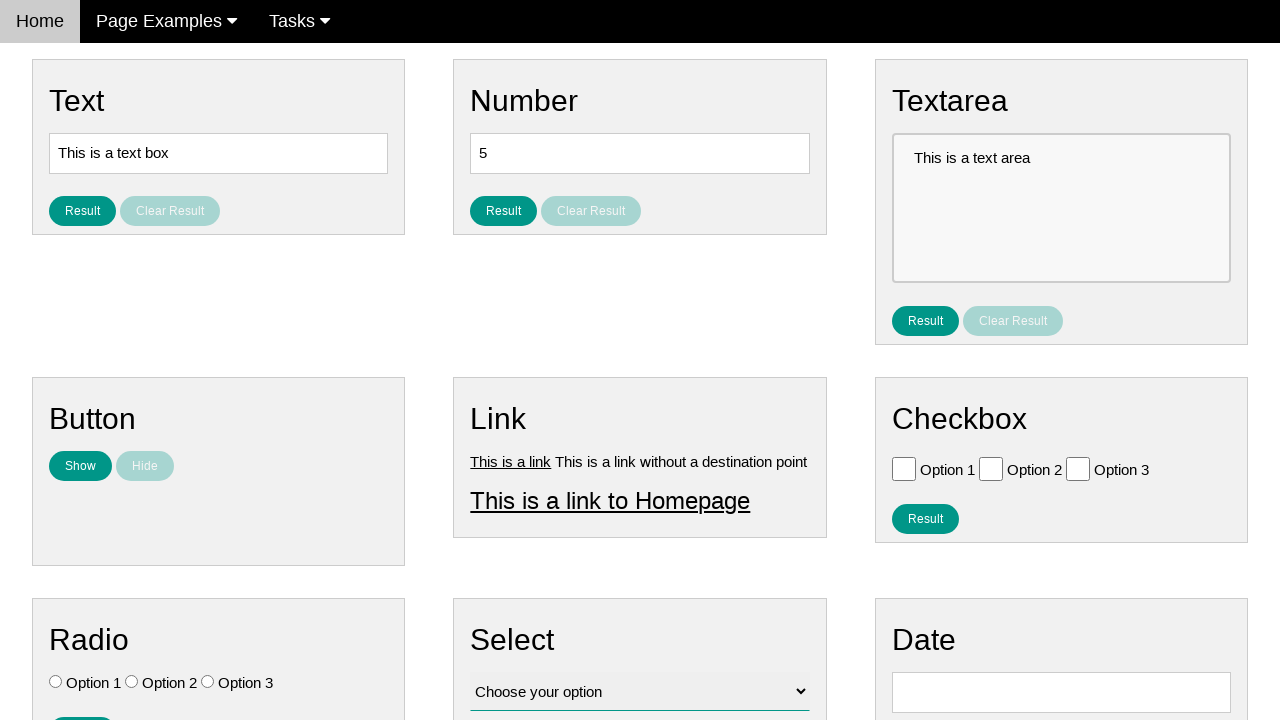

Verified radio button at index 0 is not initially selected
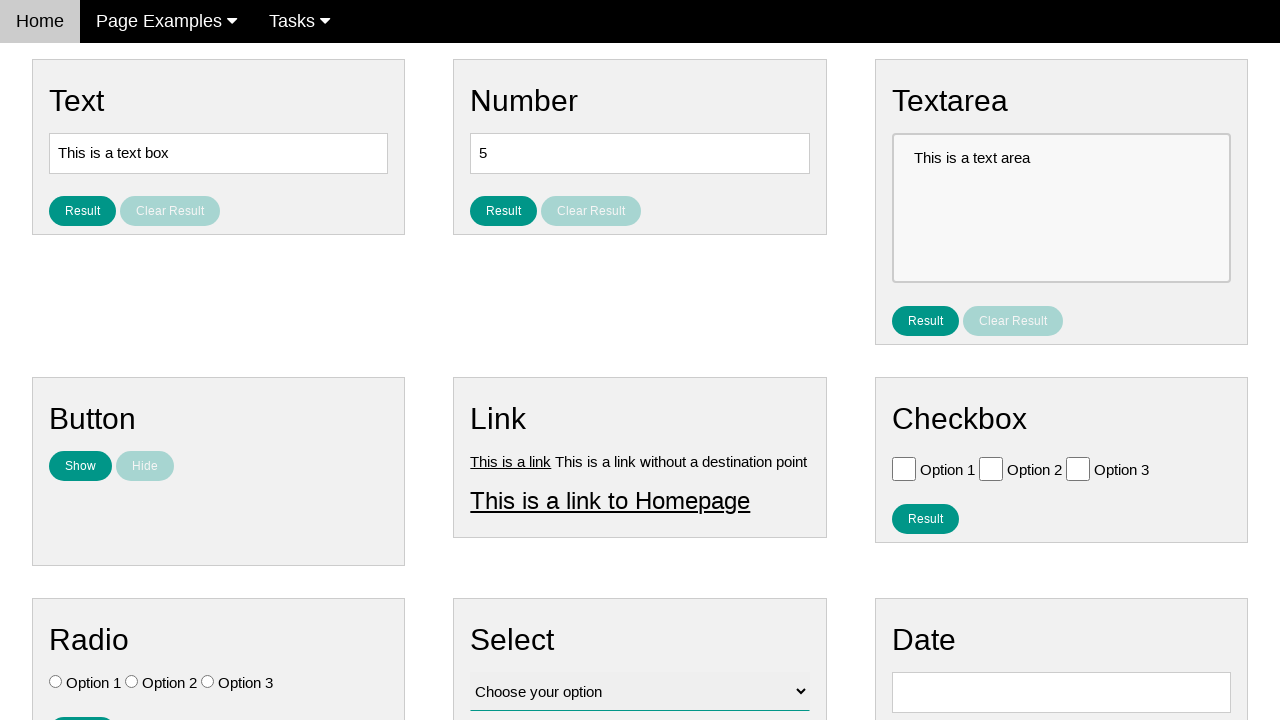

Verified radio button at index 1 is not initially selected
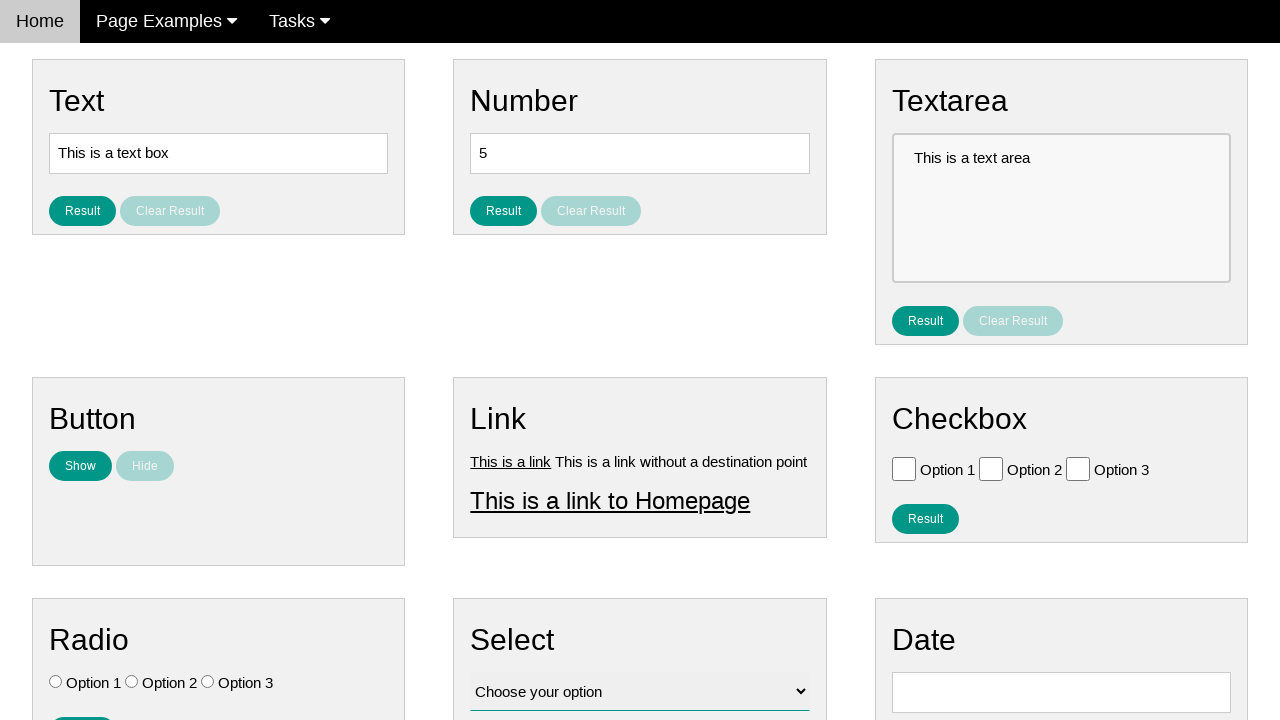

Verified radio button at index 2 is not initially selected
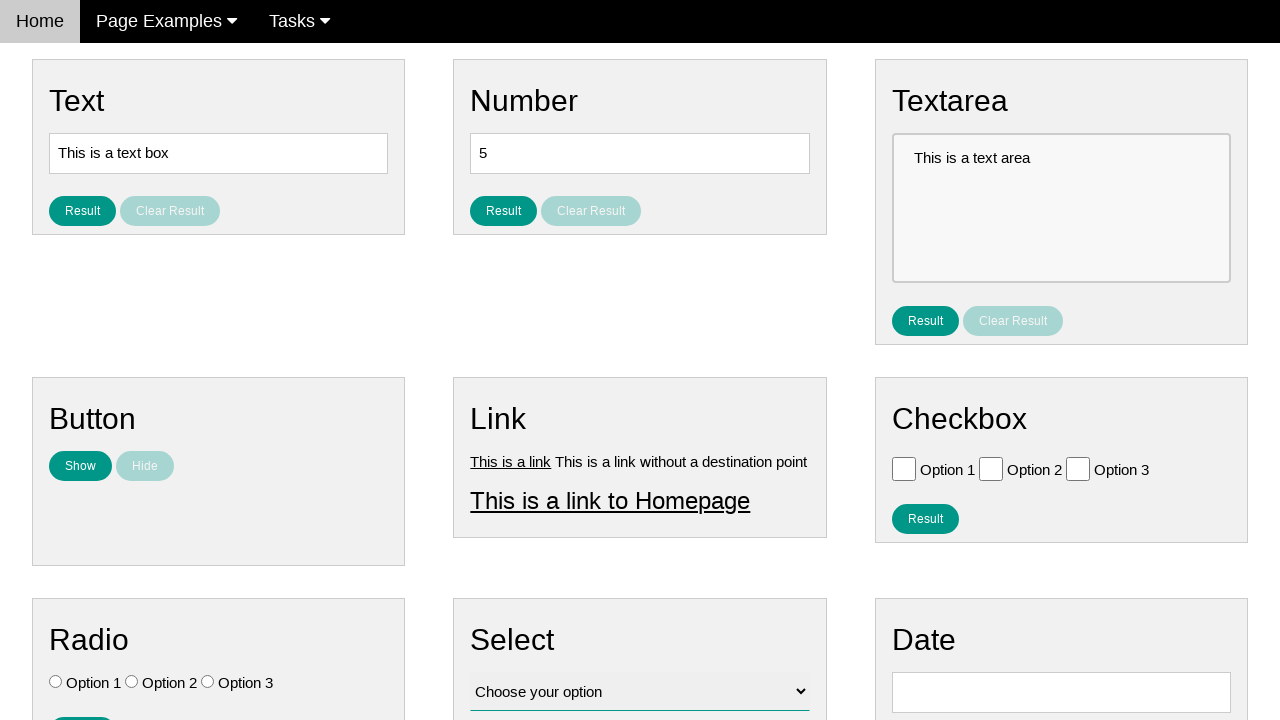

Clicked Option 3 radio button at (208, 682) on .w3-check[type='radio'] >> nth=2
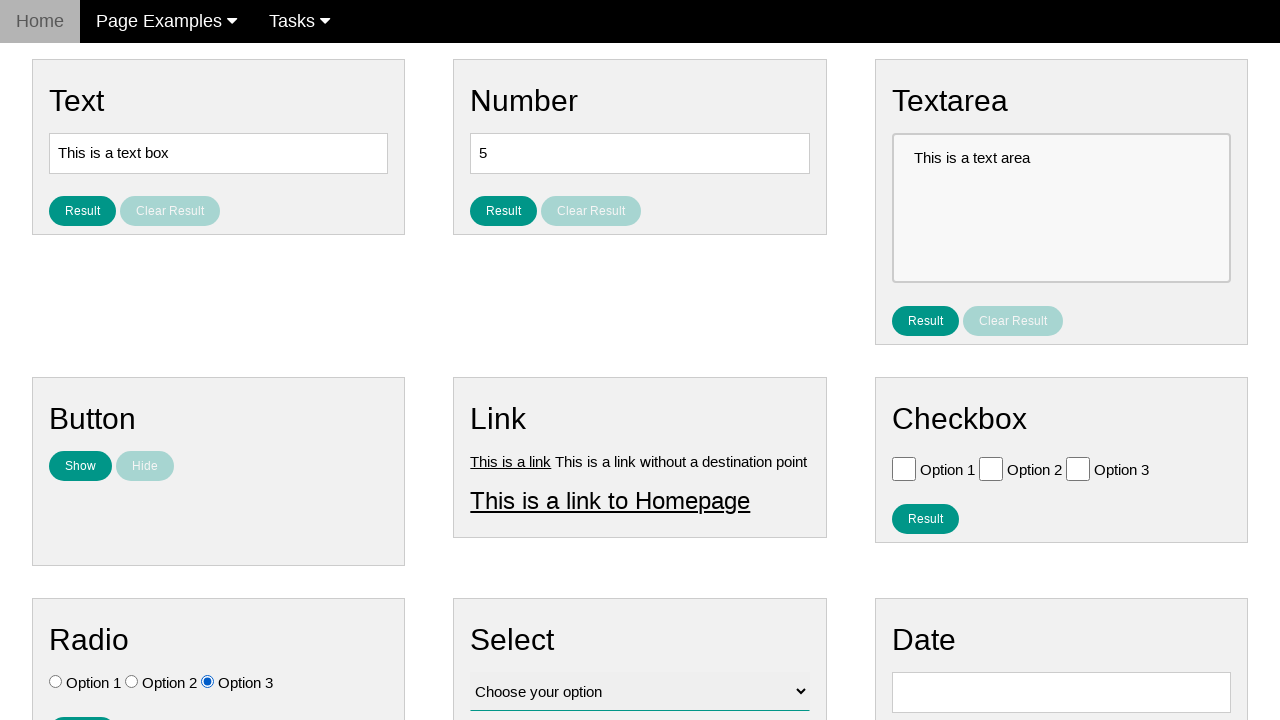

Verified Option 1 is not selected
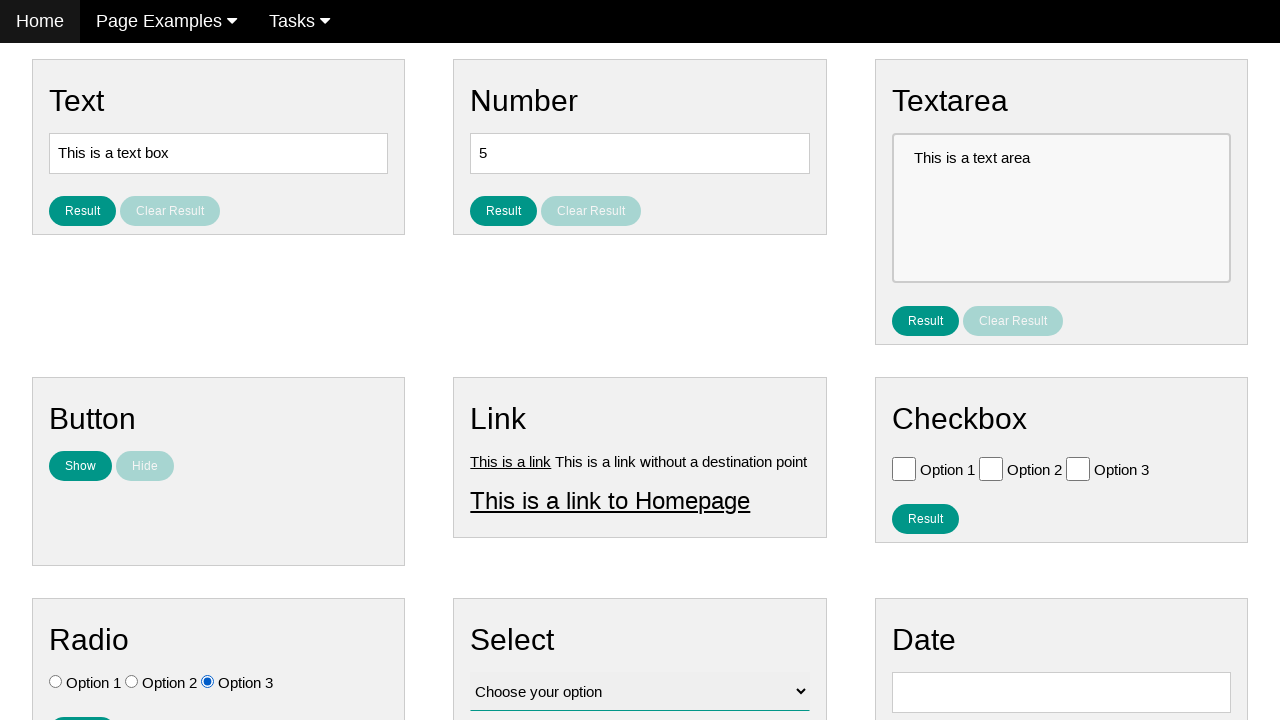

Verified Option 2 is not selected
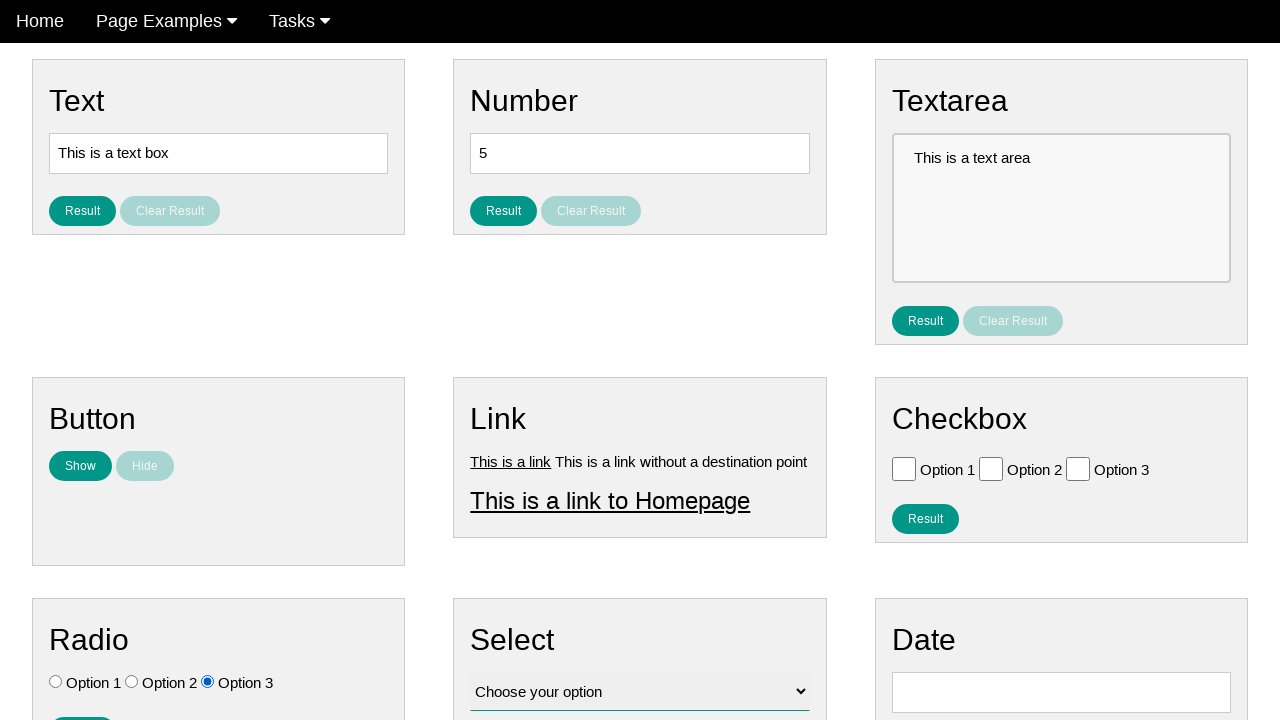

Verified Option 3 is selected
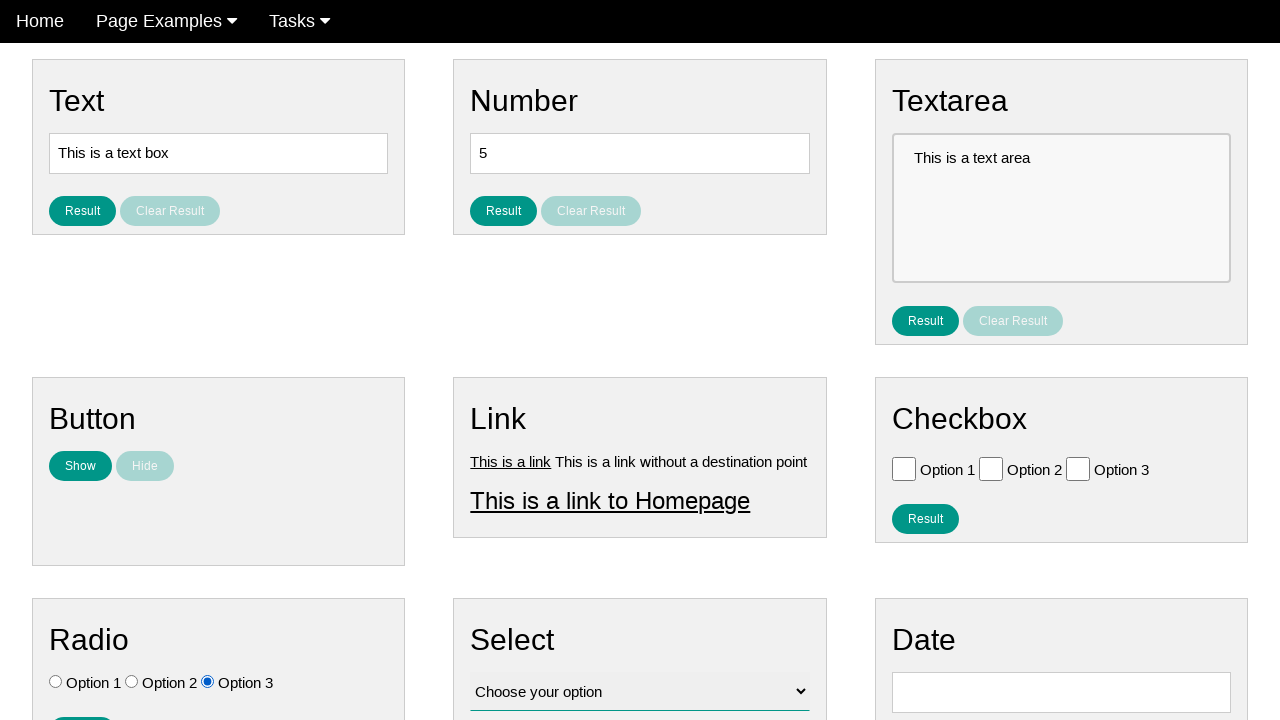

Clicked Option 1 radio button at (56, 682) on .w3-check[type='radio'] >> nth=0
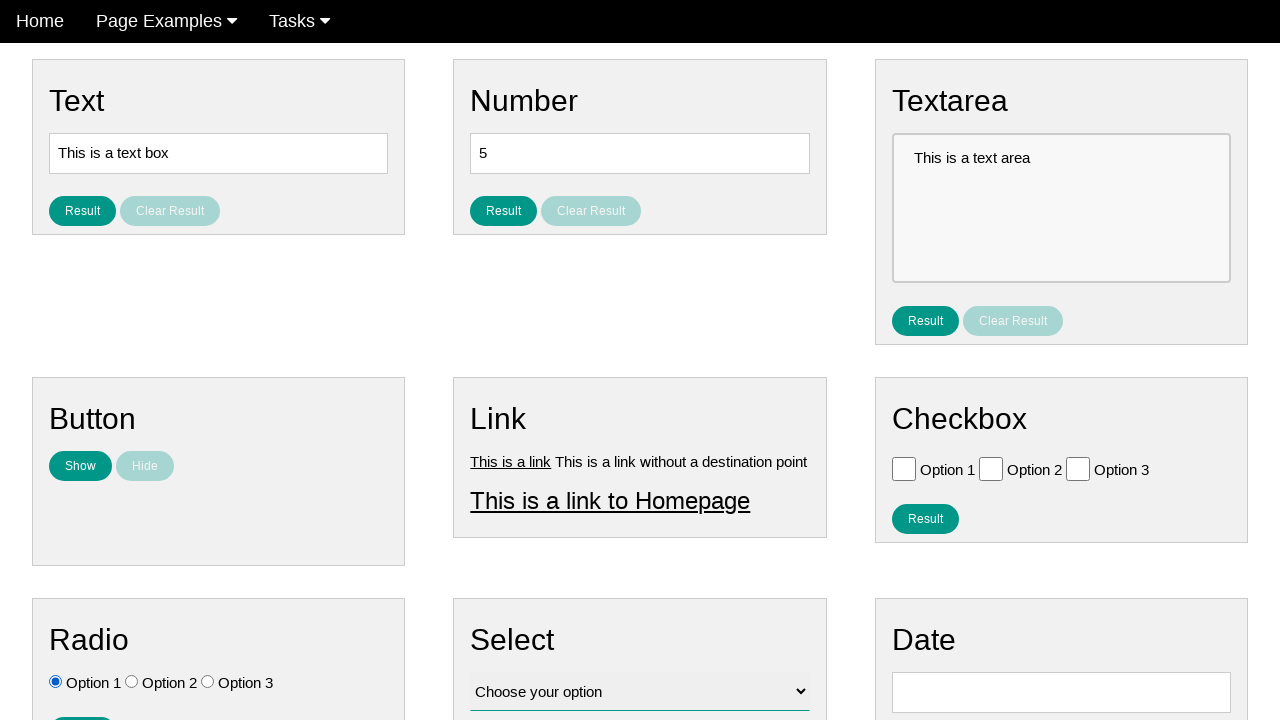

Verified Option 1 is selected
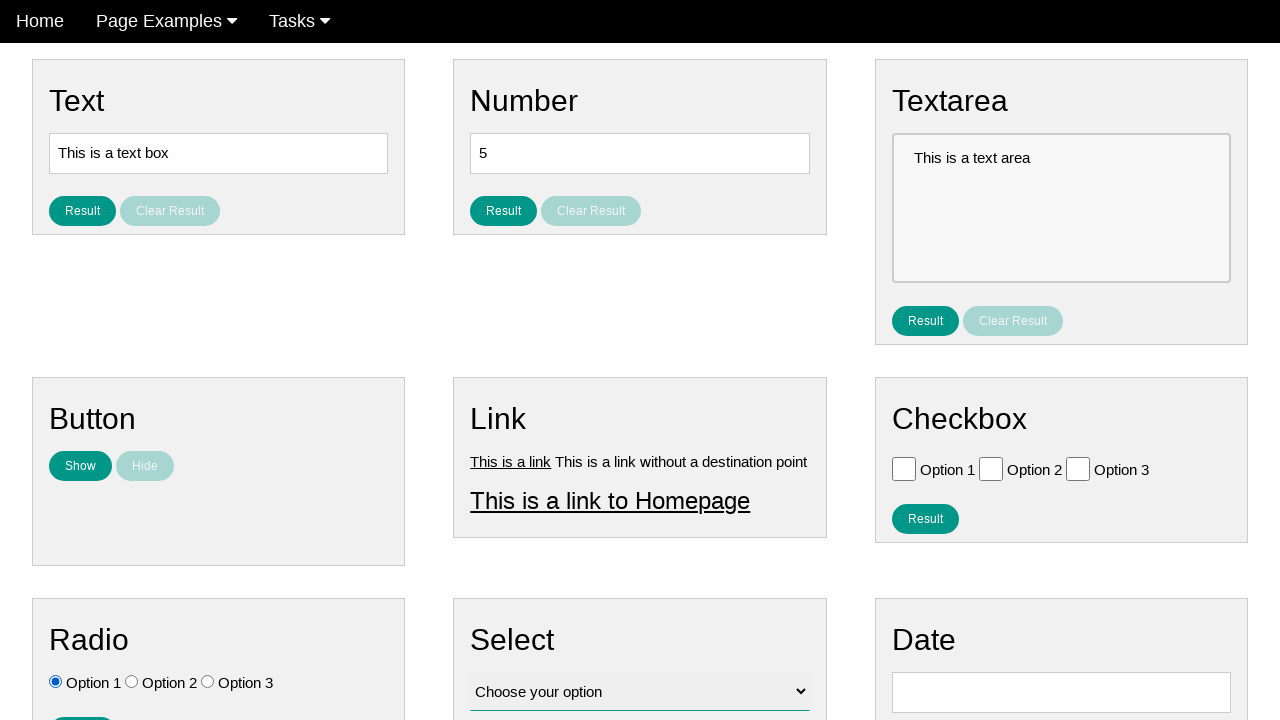

Verified Option 2 is not selected
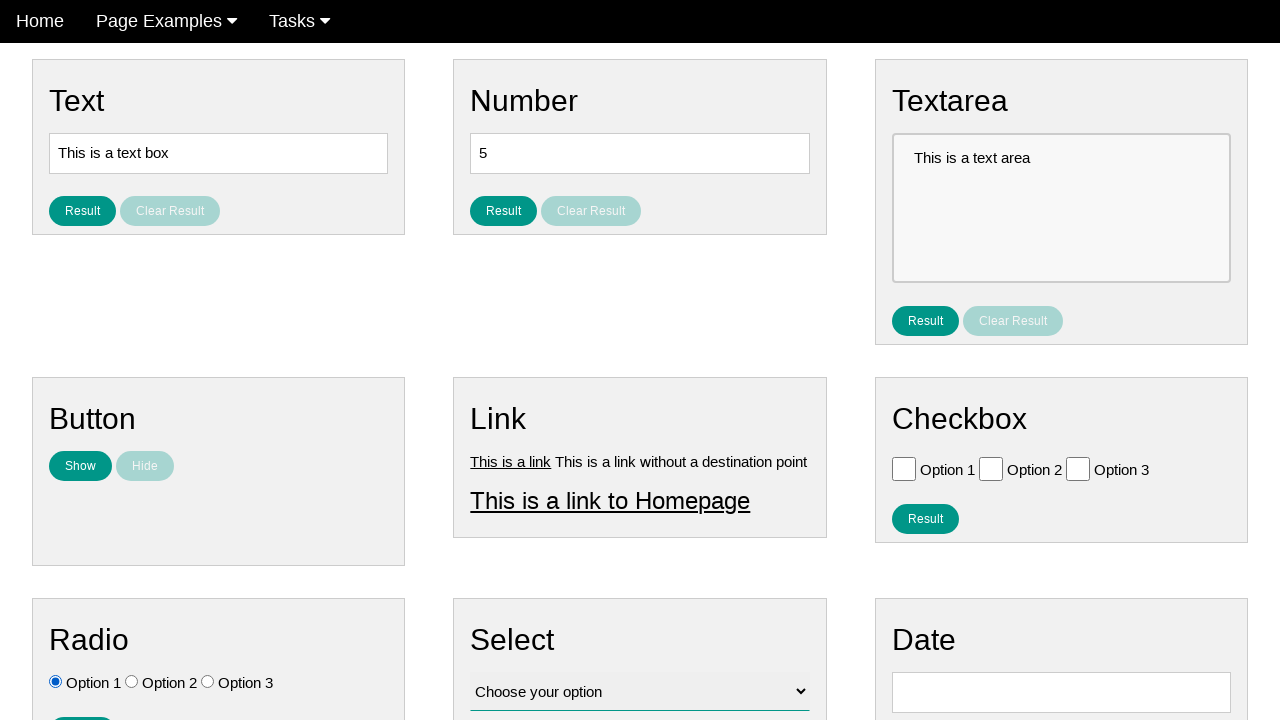

Verified Option 3 is not selected
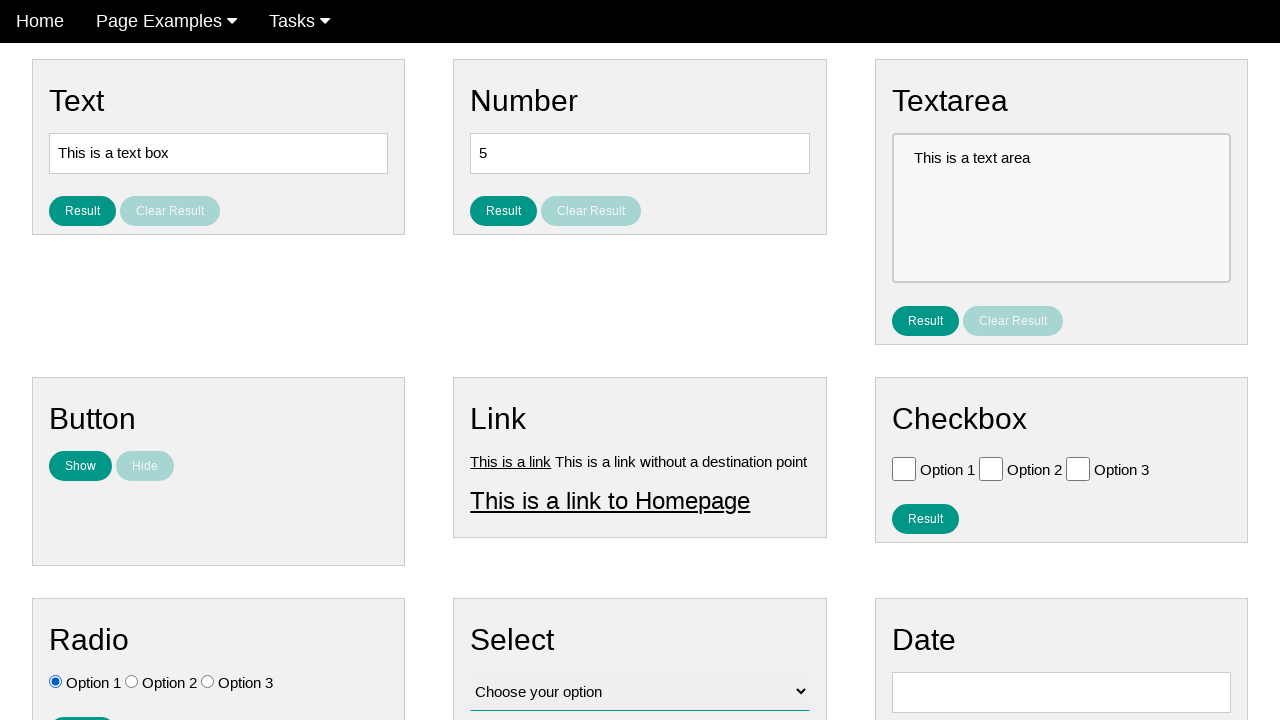

Clicked result button to display selected option at (82, 705) on #result_button_ratio
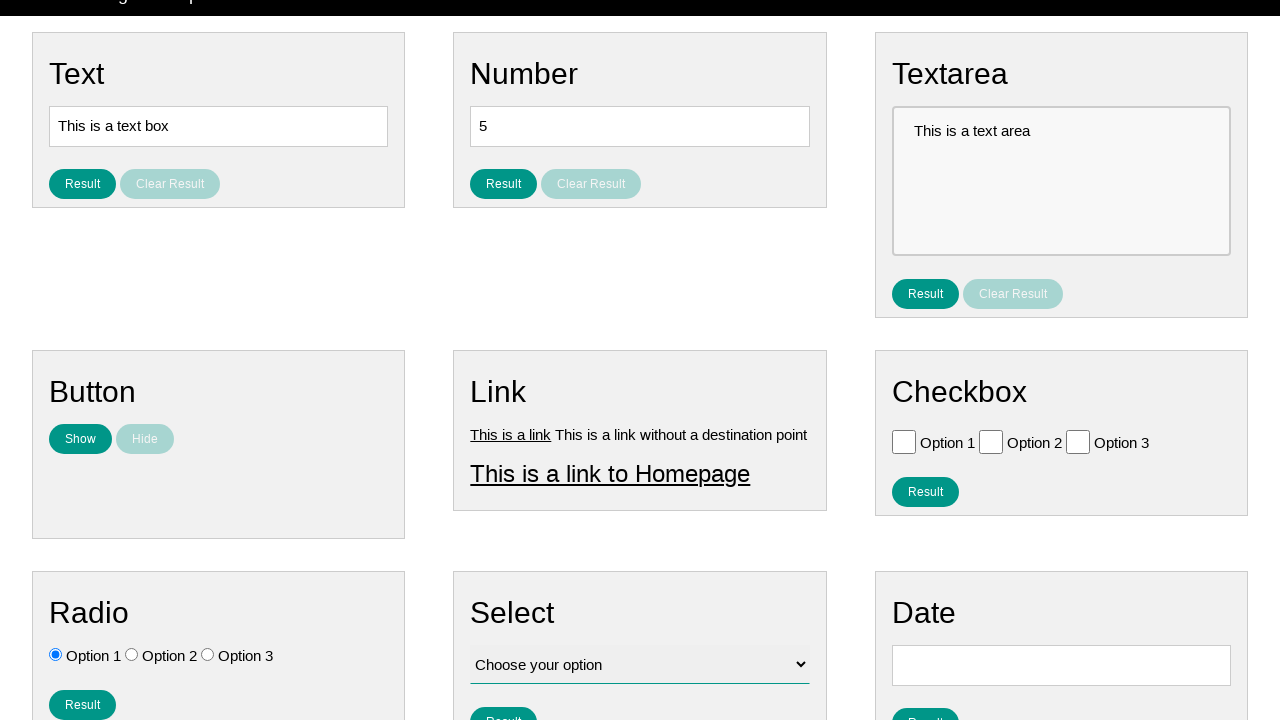

Verified result message shows 'You selected option: Option 1'
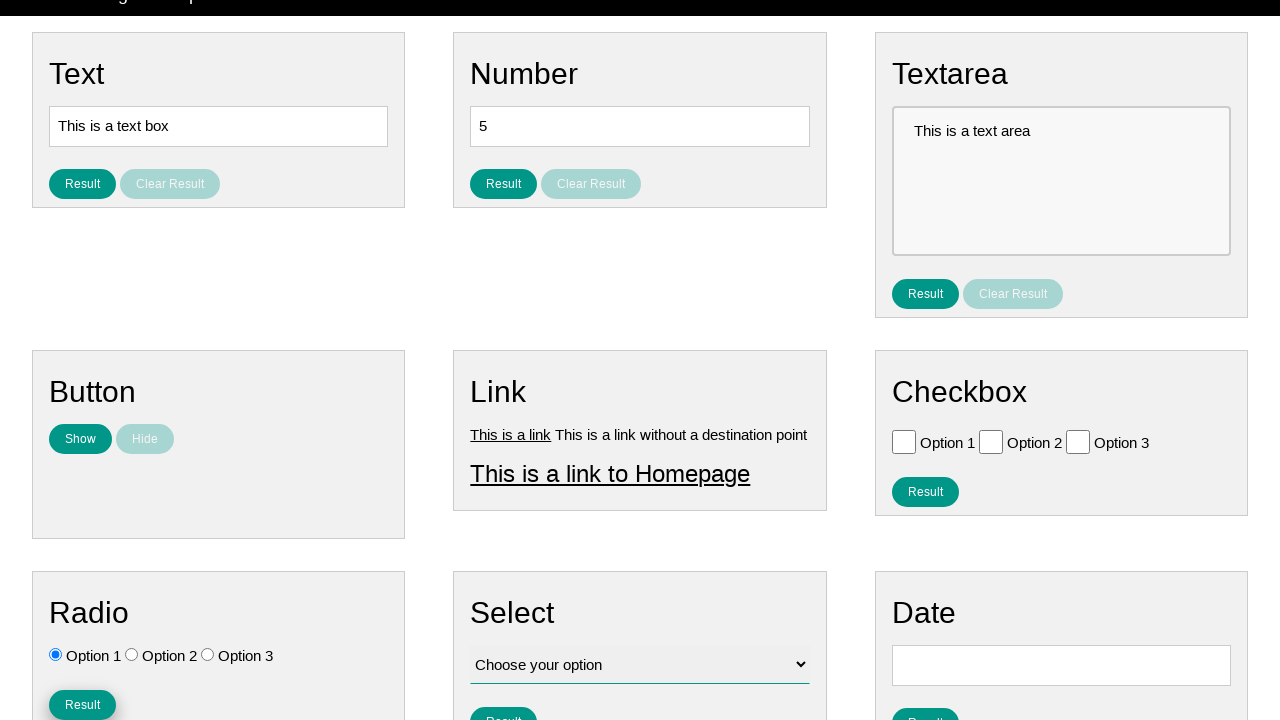

Verified result message is visible
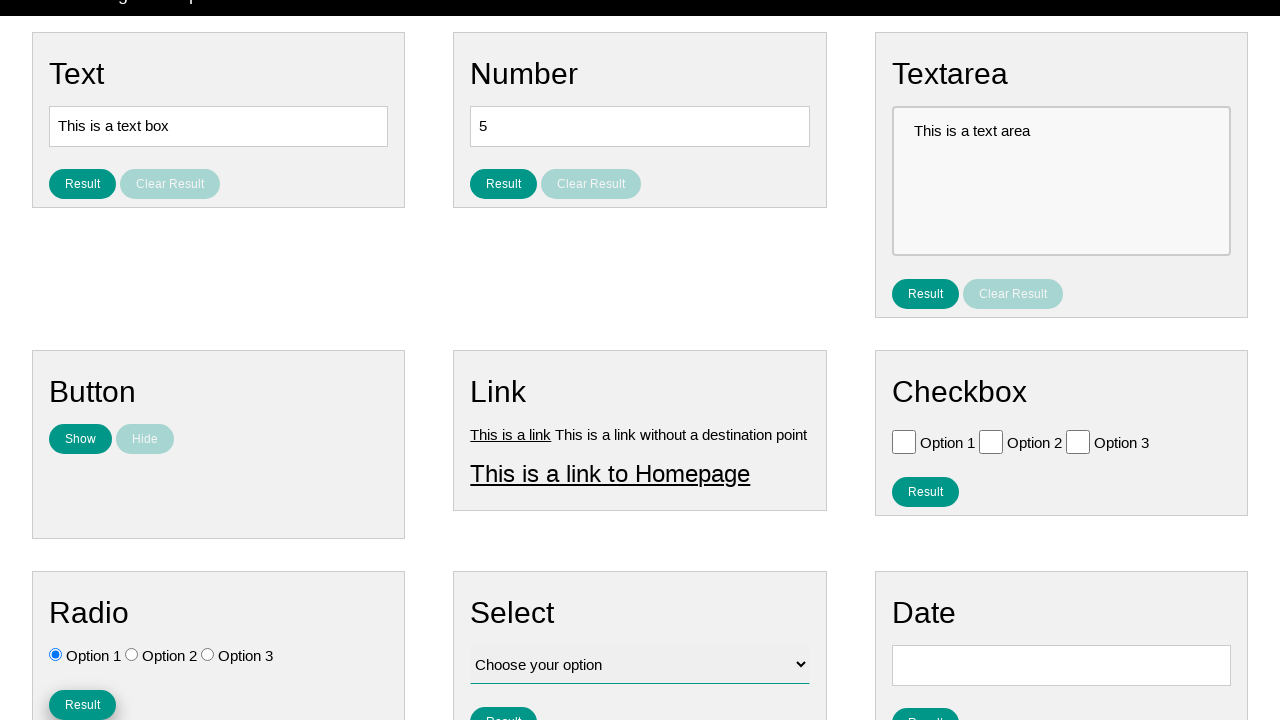

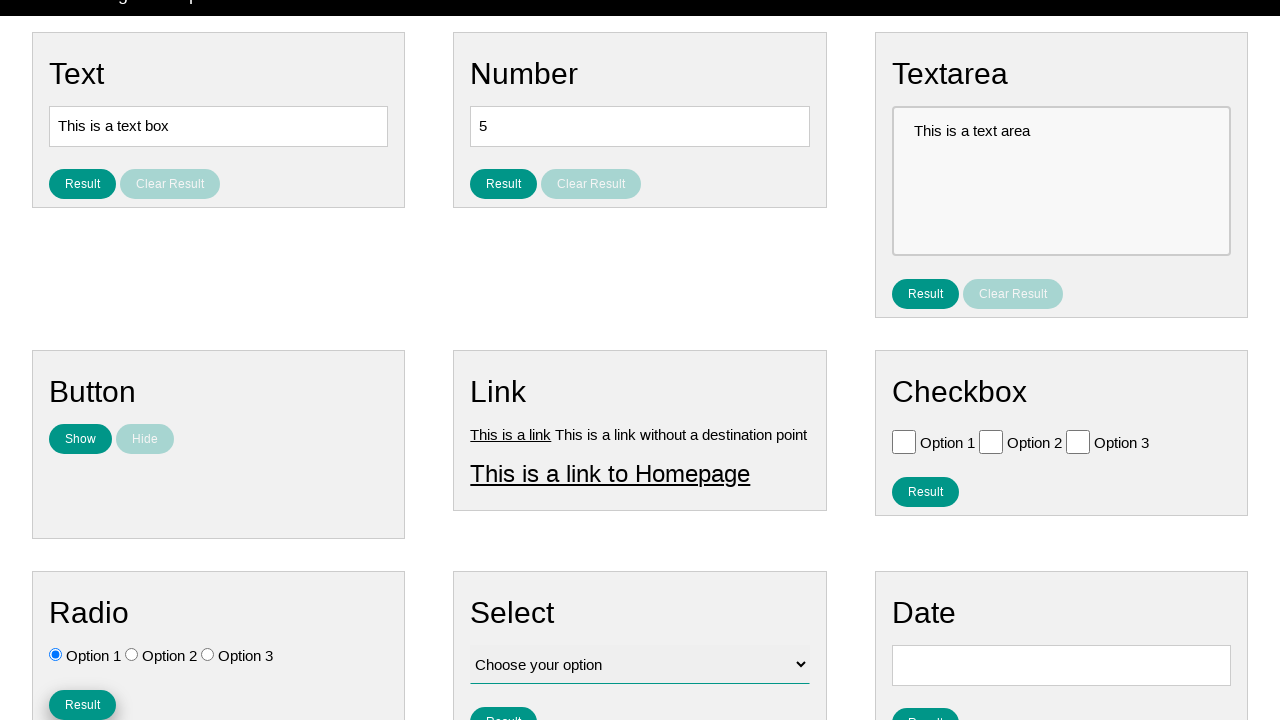